Navigates to Submit New Language page and verifies the important notice markup styling

Starting URL: http://www.99-bottles-of-beer.net/

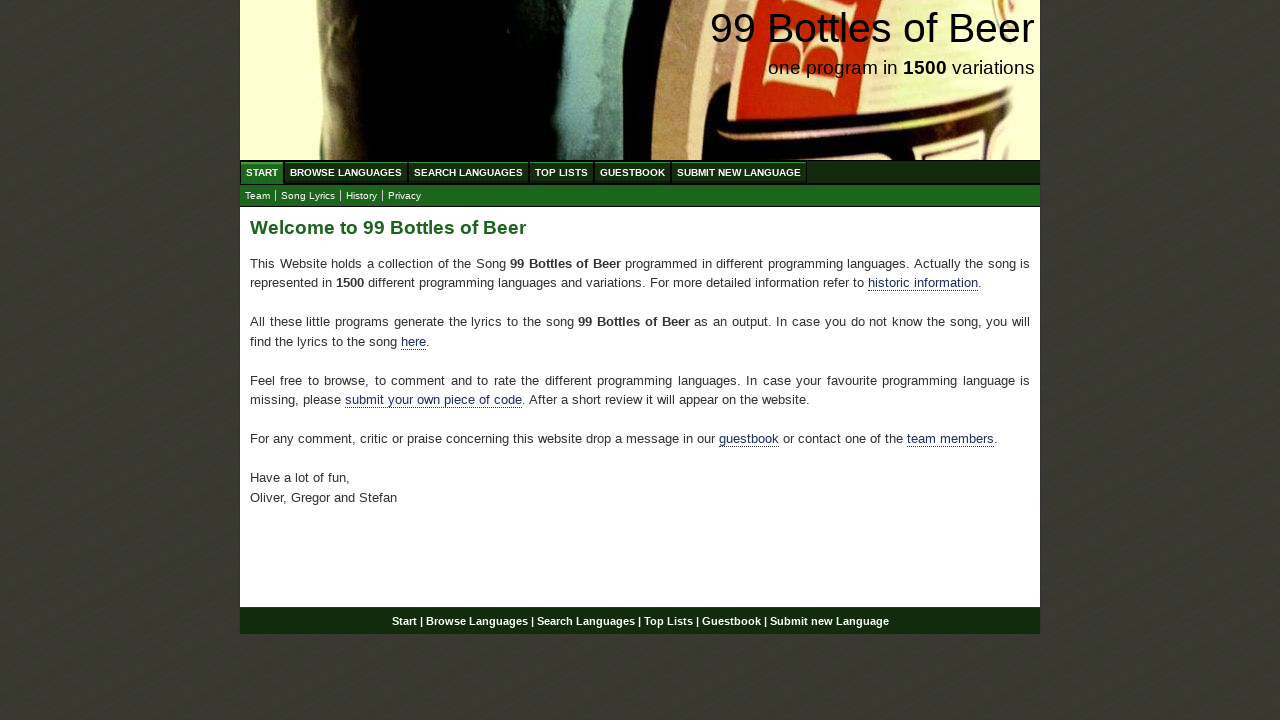

Clicked 'SUBMIT NEW LANGUAGE' link at (739, 172) on text=SUBMIT NEW LANGUAGE
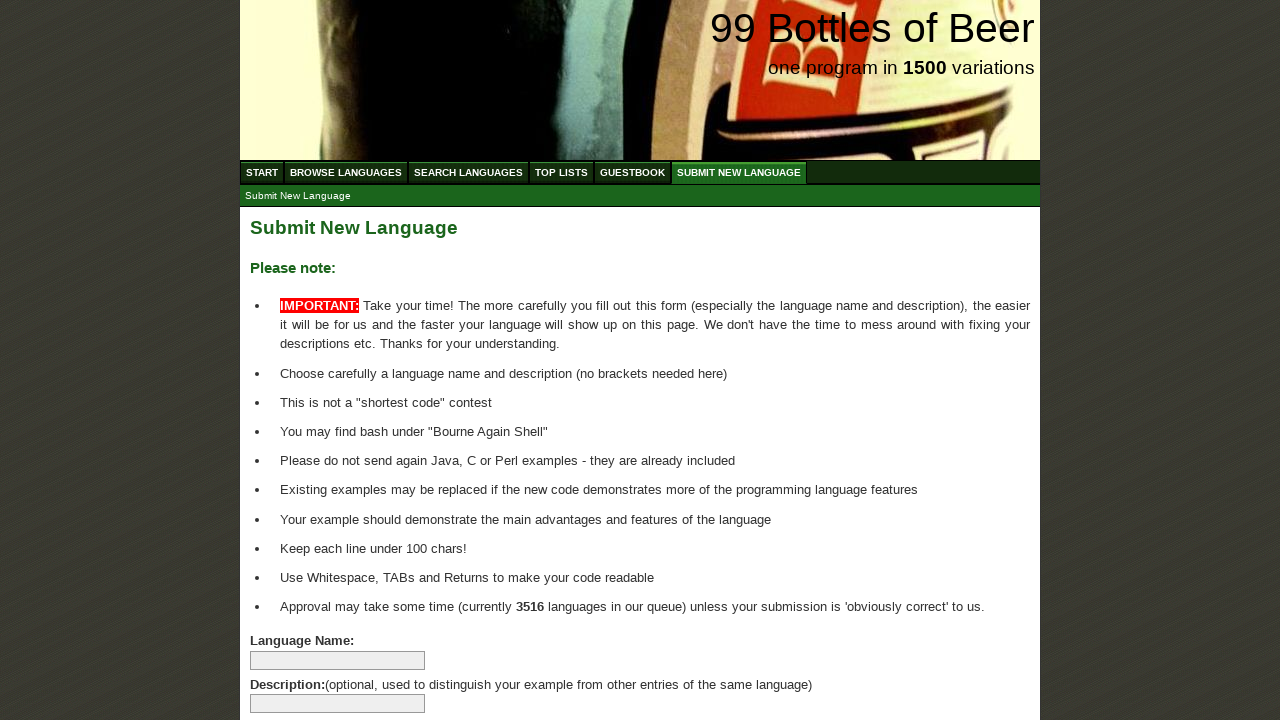

Waited for important notice list items to load
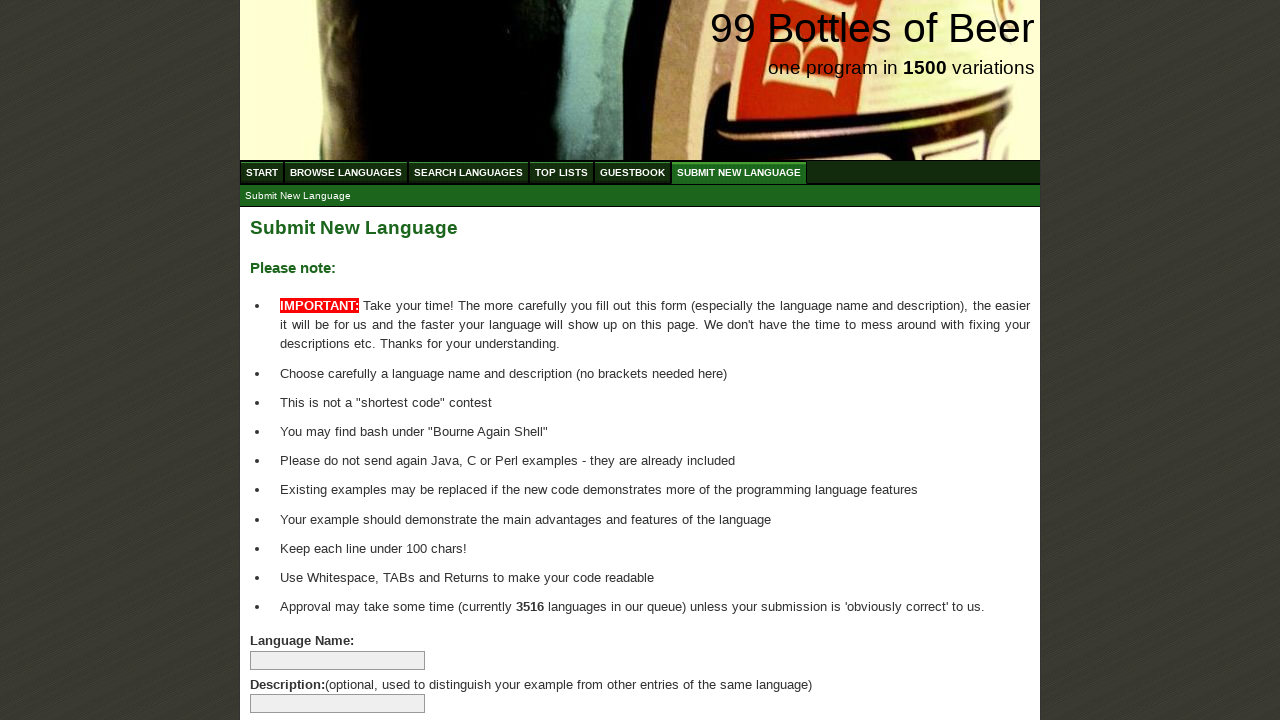

Retrieved all list items with bold text styling
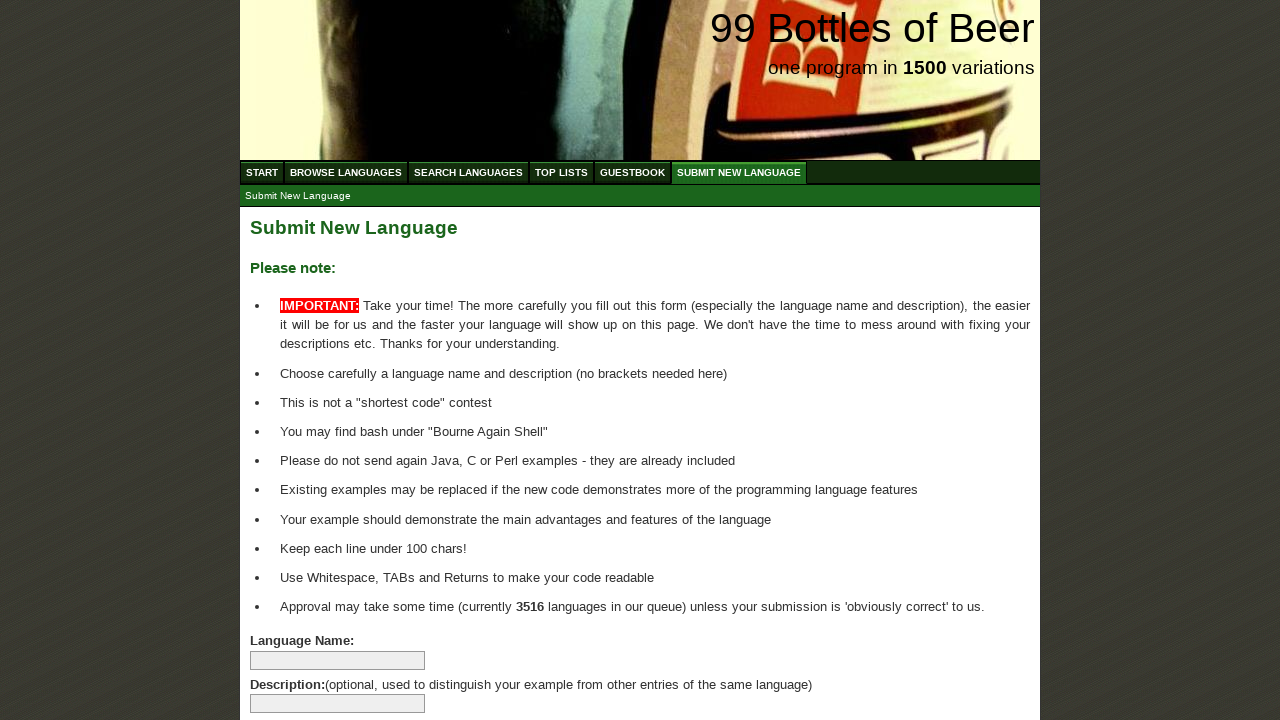

Verified that at least one list item with bold text exists in the important notice markup
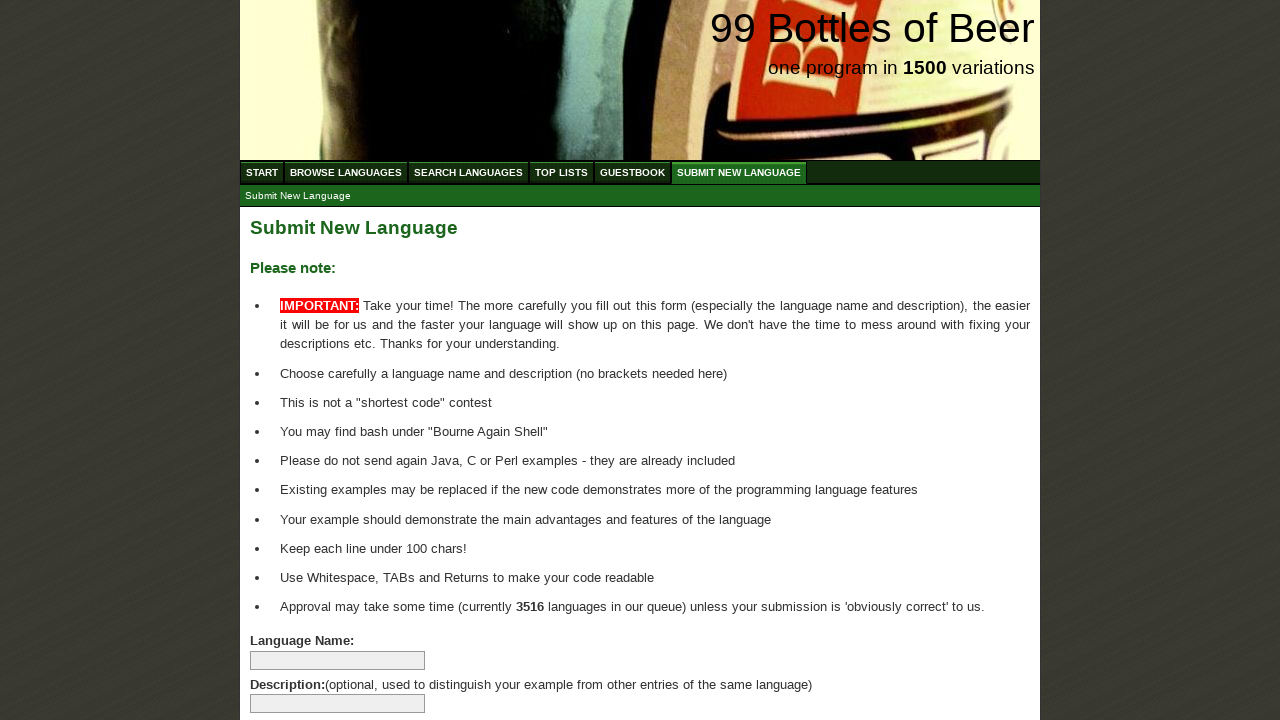

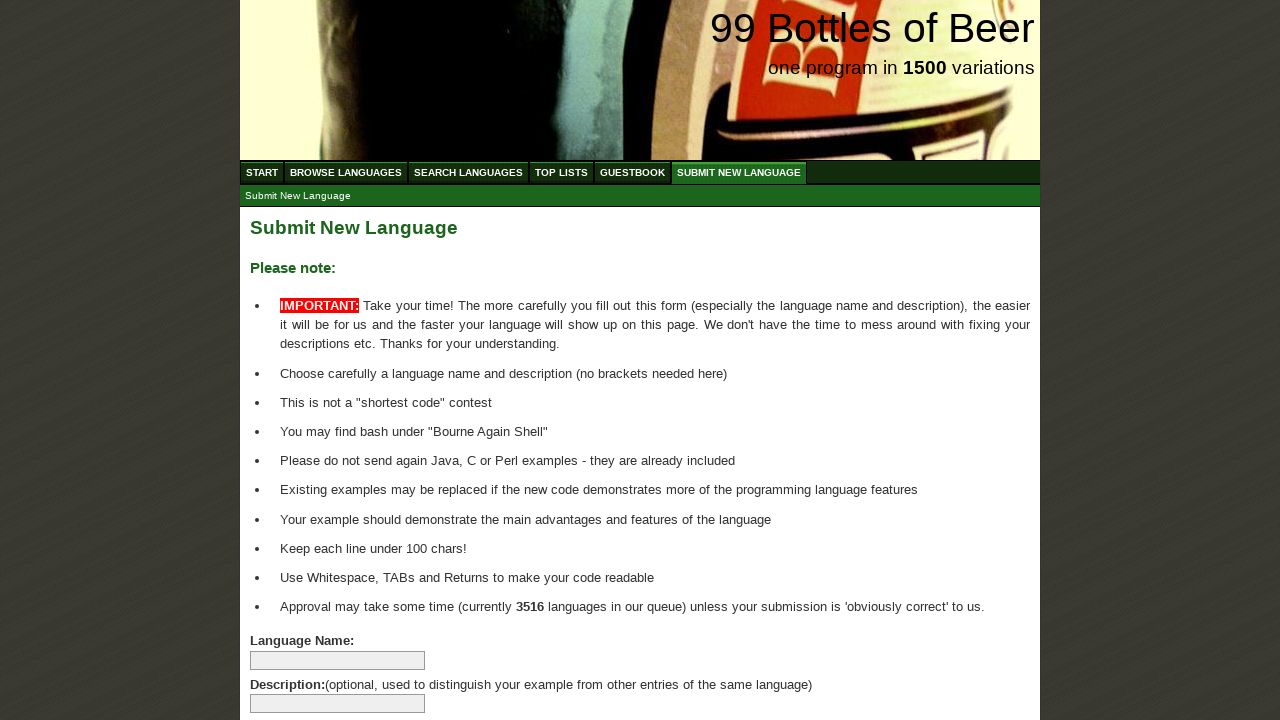